Tests opting out of A/B tests by forging an opt-out cookie on the homepage before navigating to the A/B test page, then verifying the opt-out is effective.

Starting URL: http://the-internet.herokuapp.com

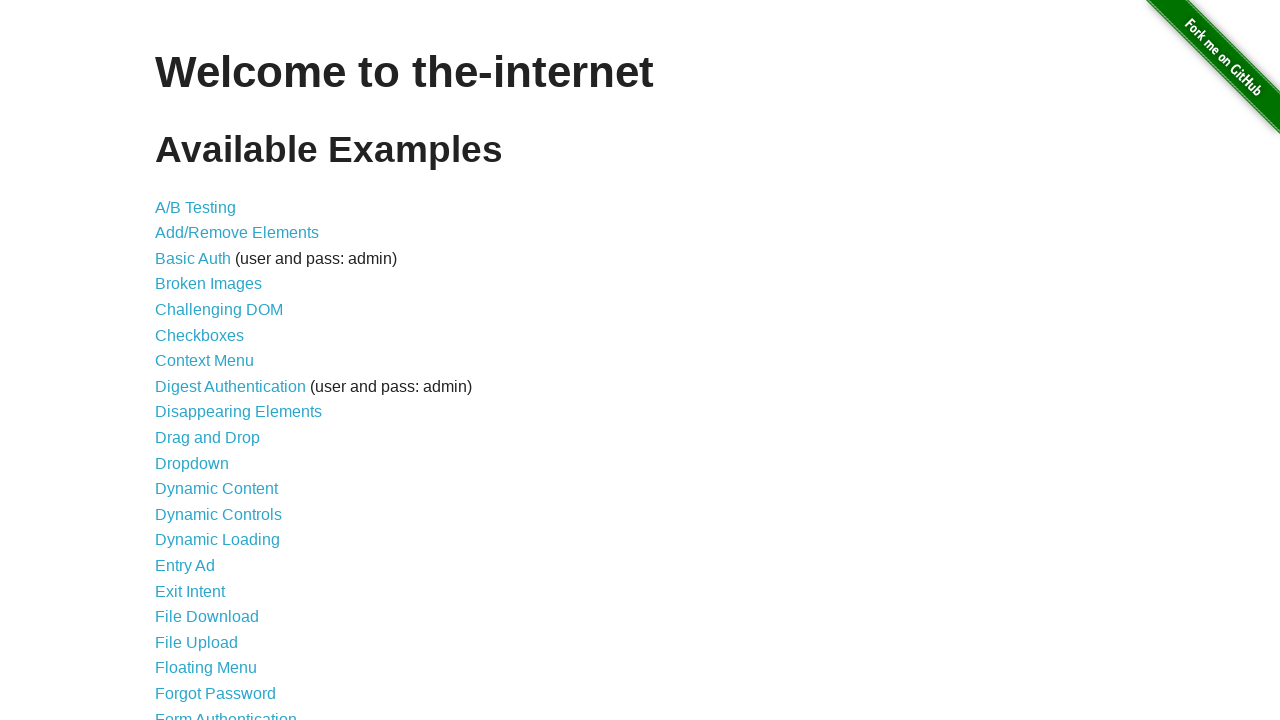

Added optimizelyOptOut cookie set to 'true' on the homepage domain
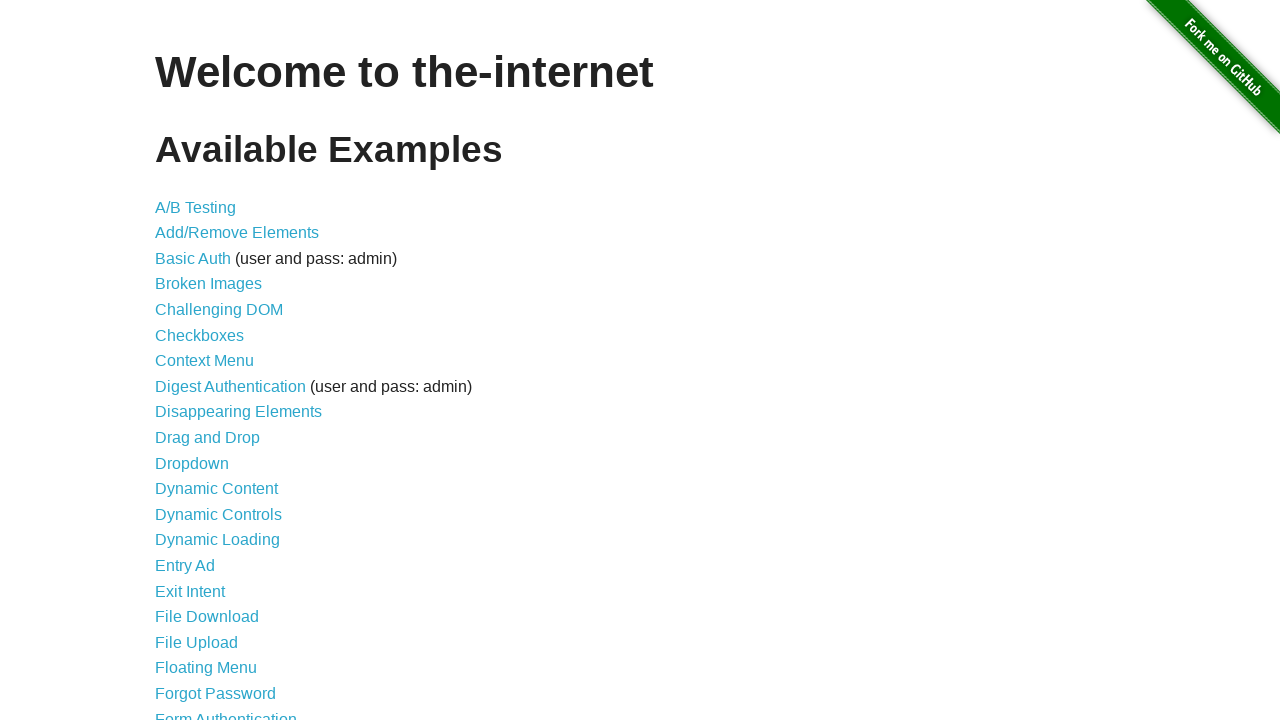

Navigated to A/B test page at /abtest
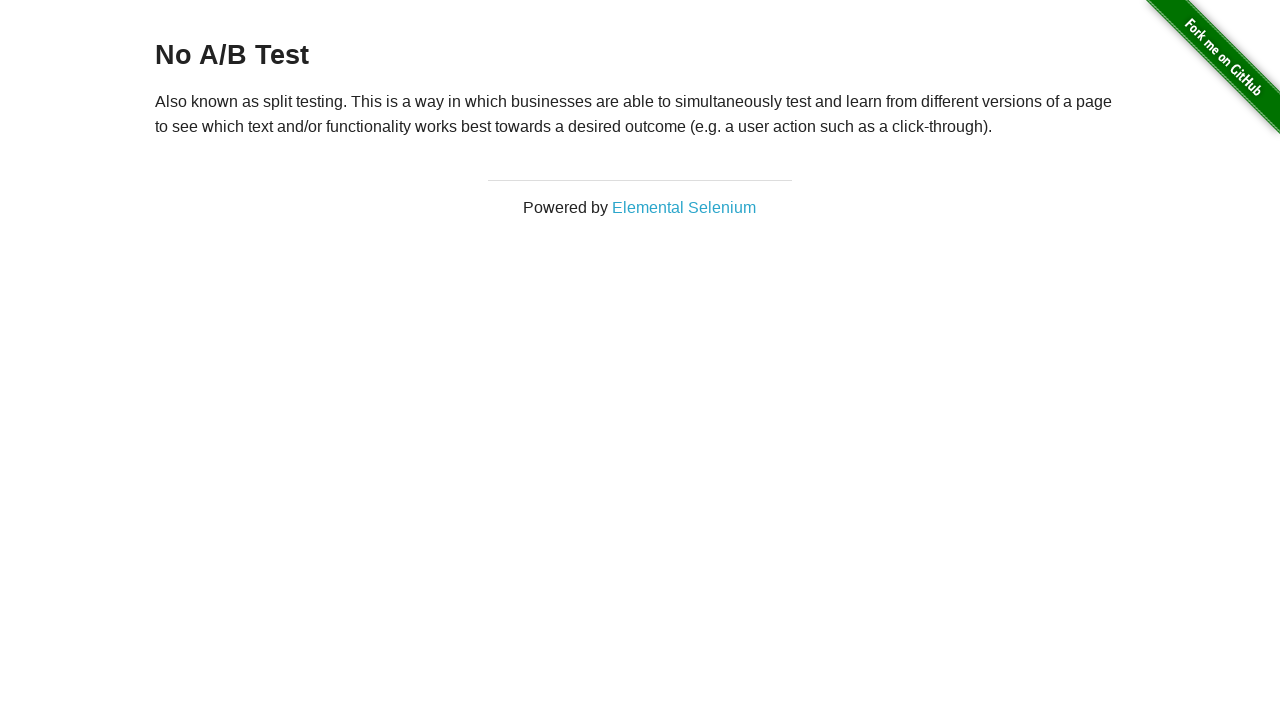

Retrieved heading text from h3 element
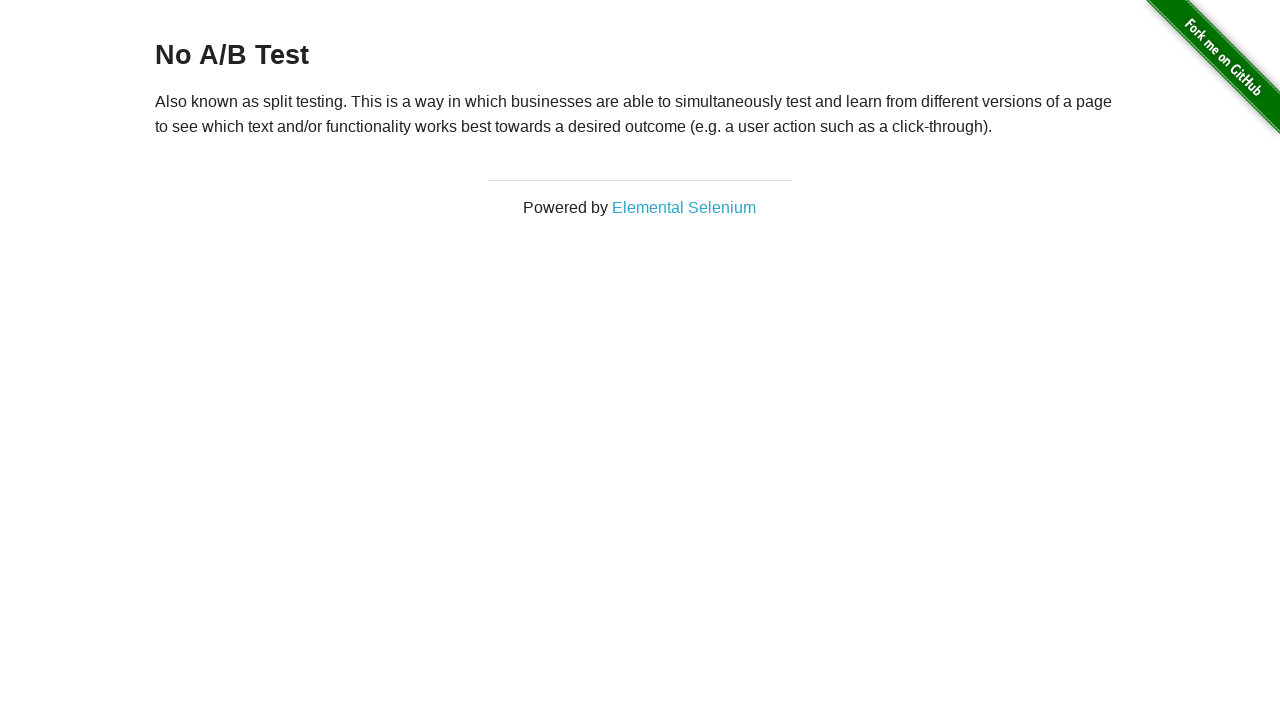

Verified opt-out cookie was effective: heading text equals 'No A/B Test'
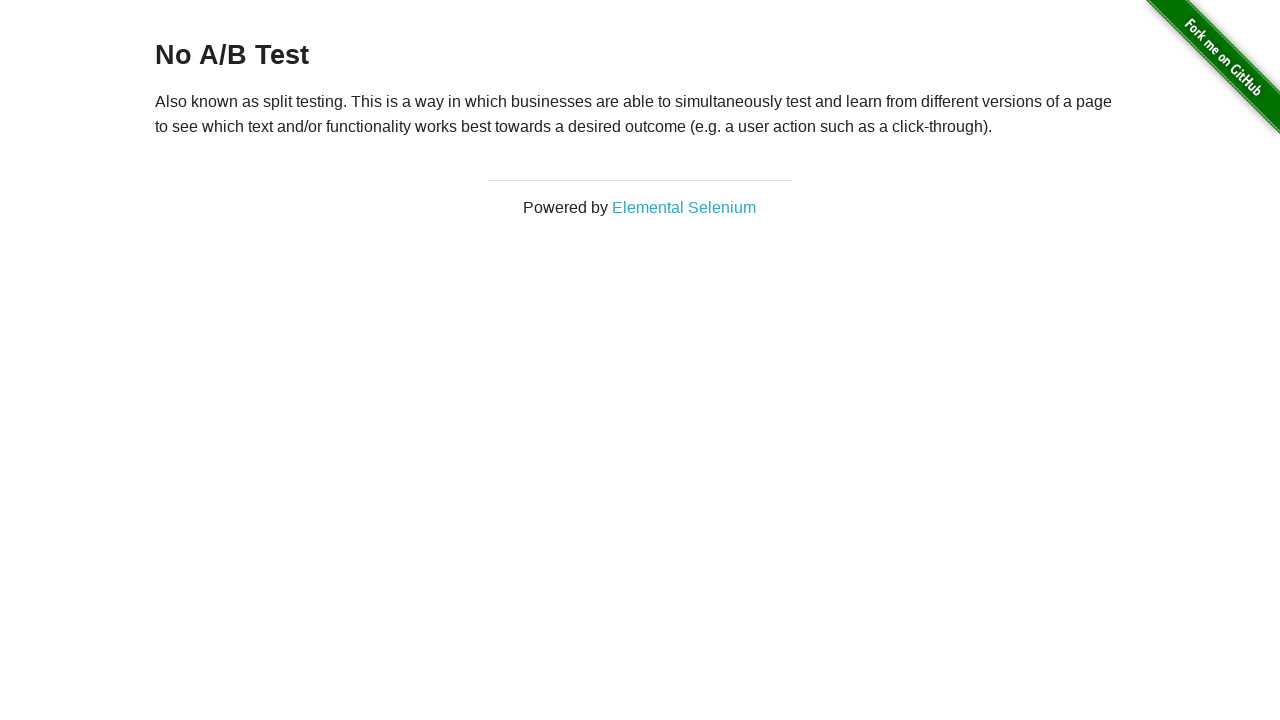

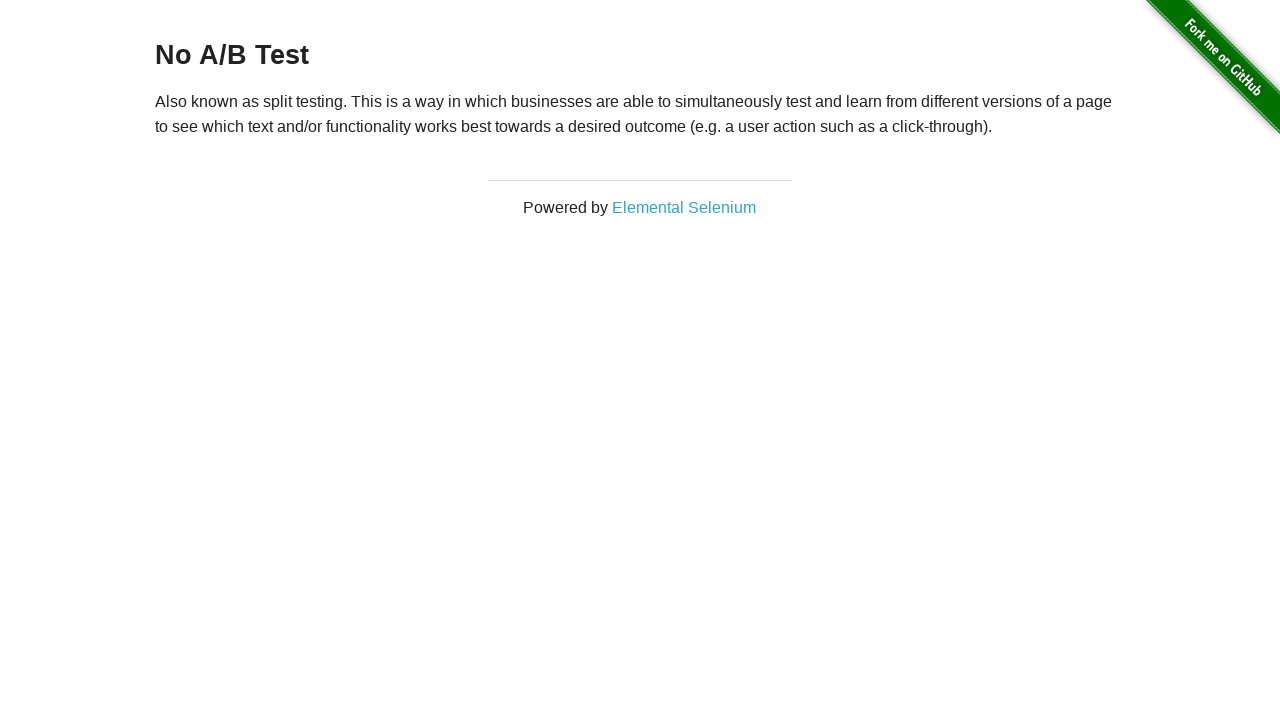